Navigates to the WebDriverManager GitHub repository page and waits for it to load

Starting URL: https://github.com/bonigarcia/webdrivermanager

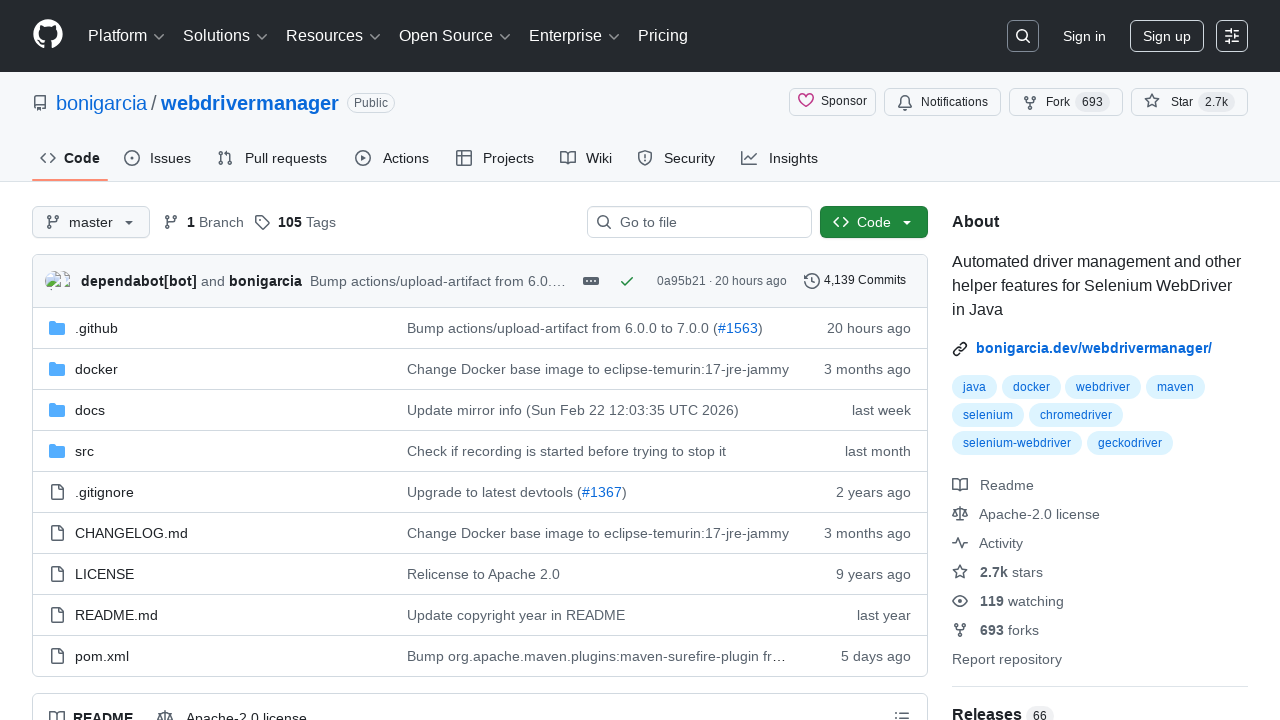

Navigated to WebDriverManager GitHub repository page
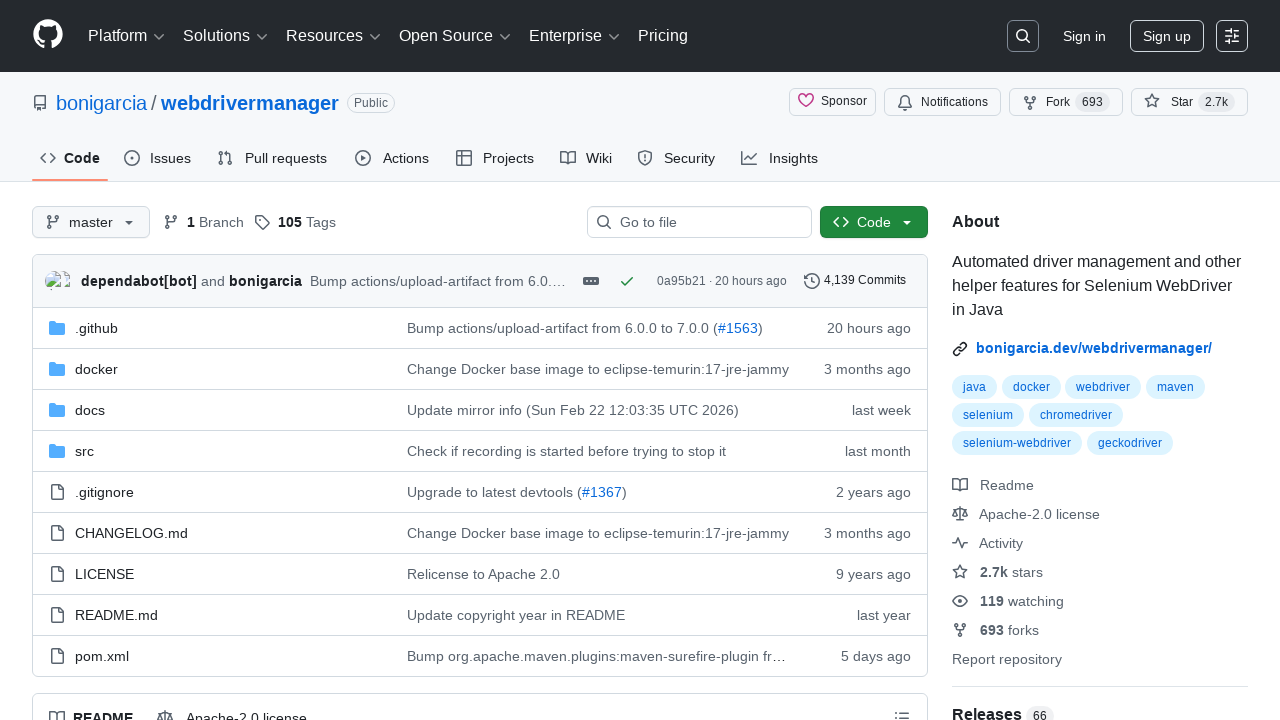

Repository page loaded - repo name selector found
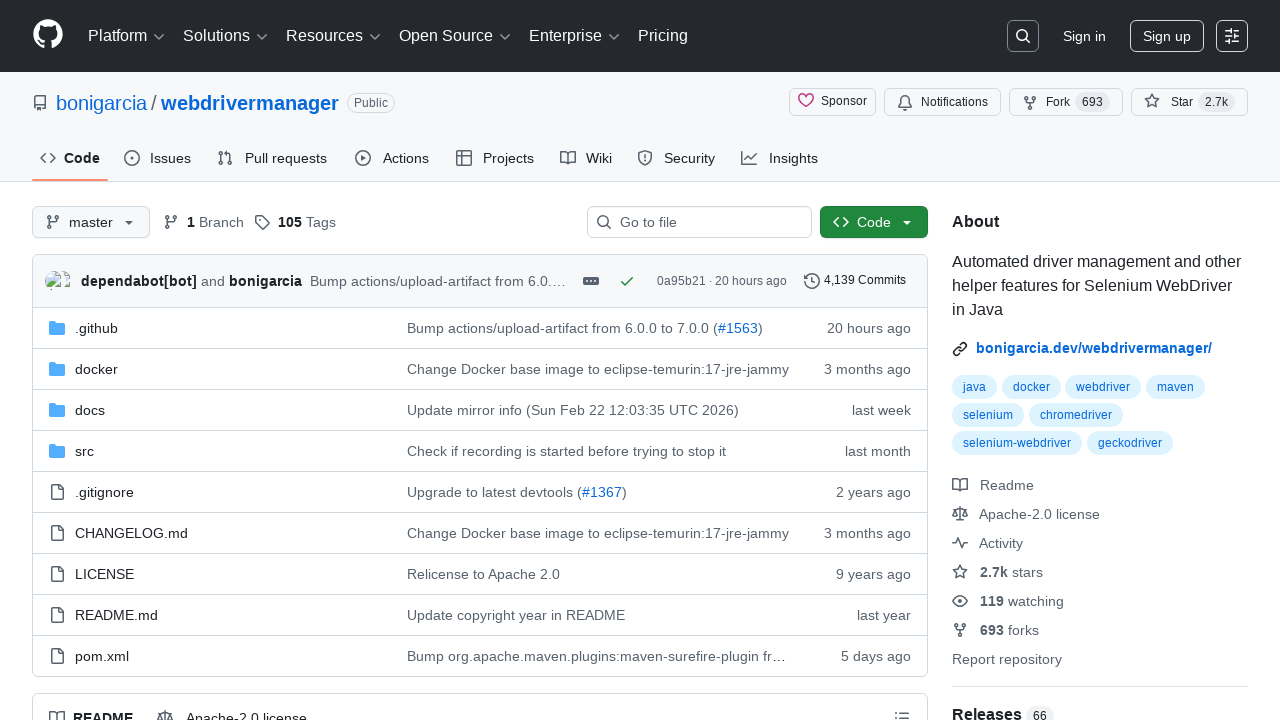

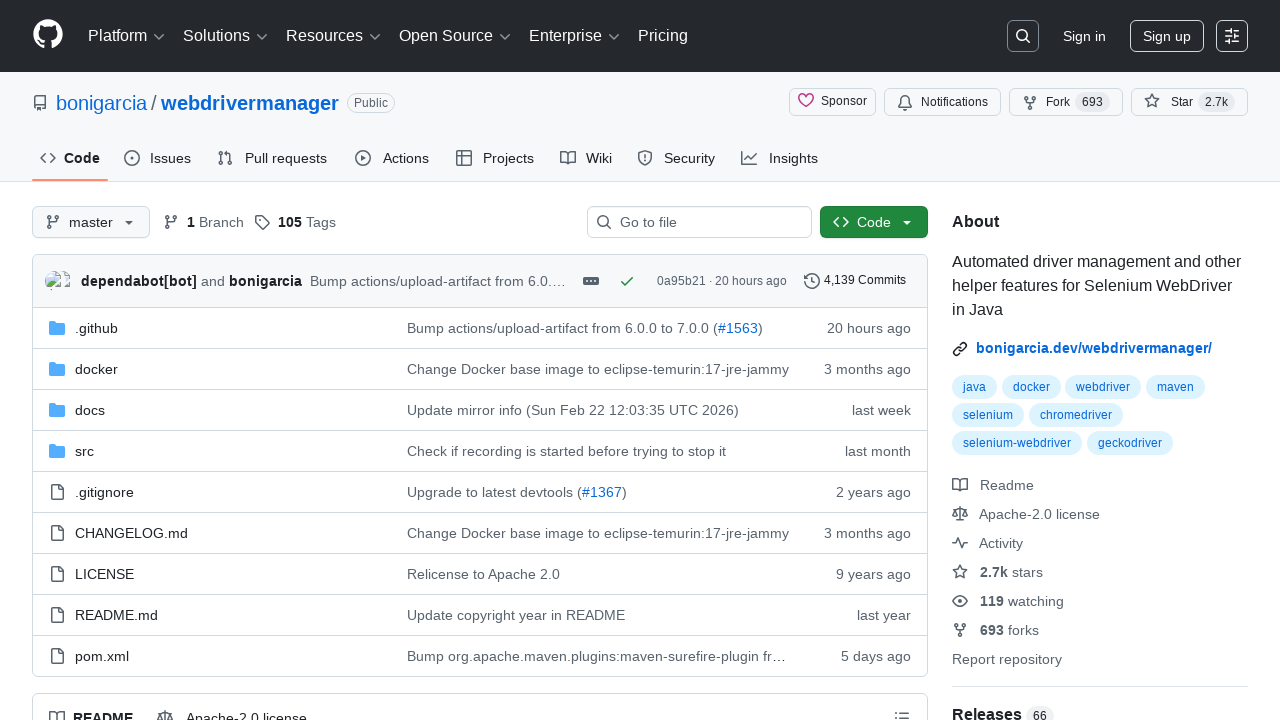